Tests dropdown menu selection by selecting year, month, and day values using different selection methods (by index, by value, and by visible text)

Starting URL: https://testcenter.techproeducation.com/index.php?page=dropdown

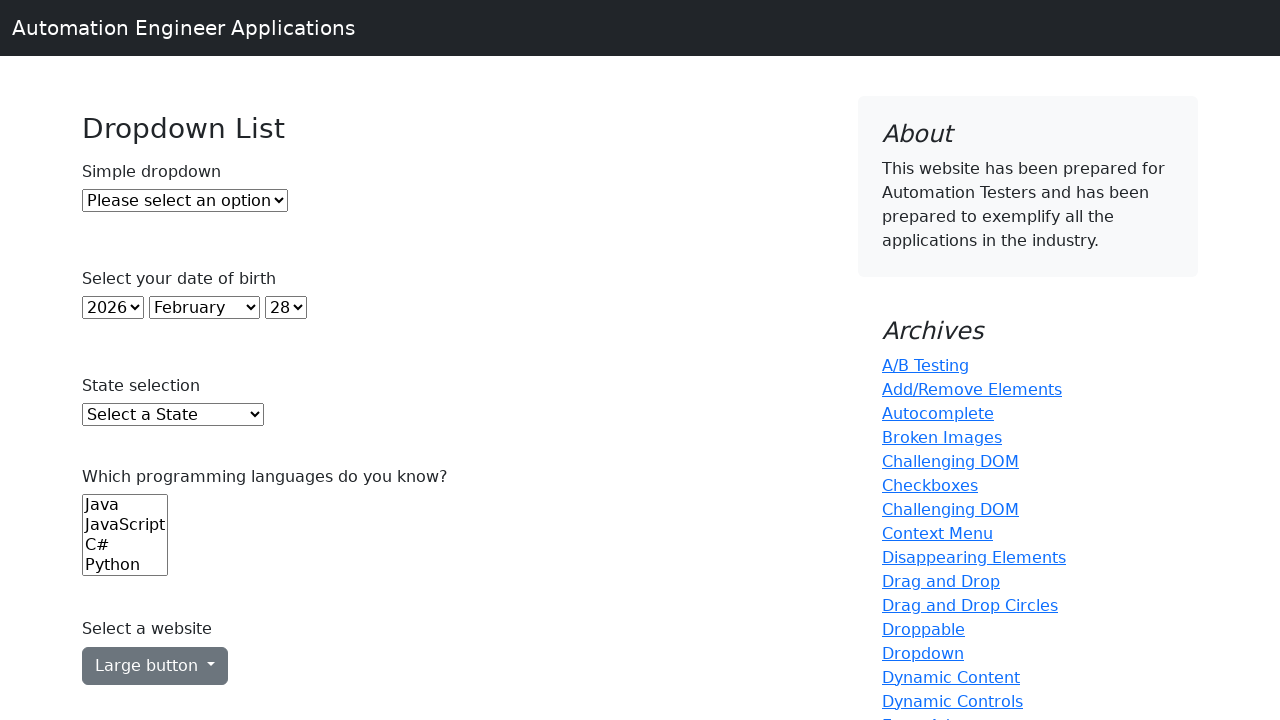

Navigated to dropdown selection test page
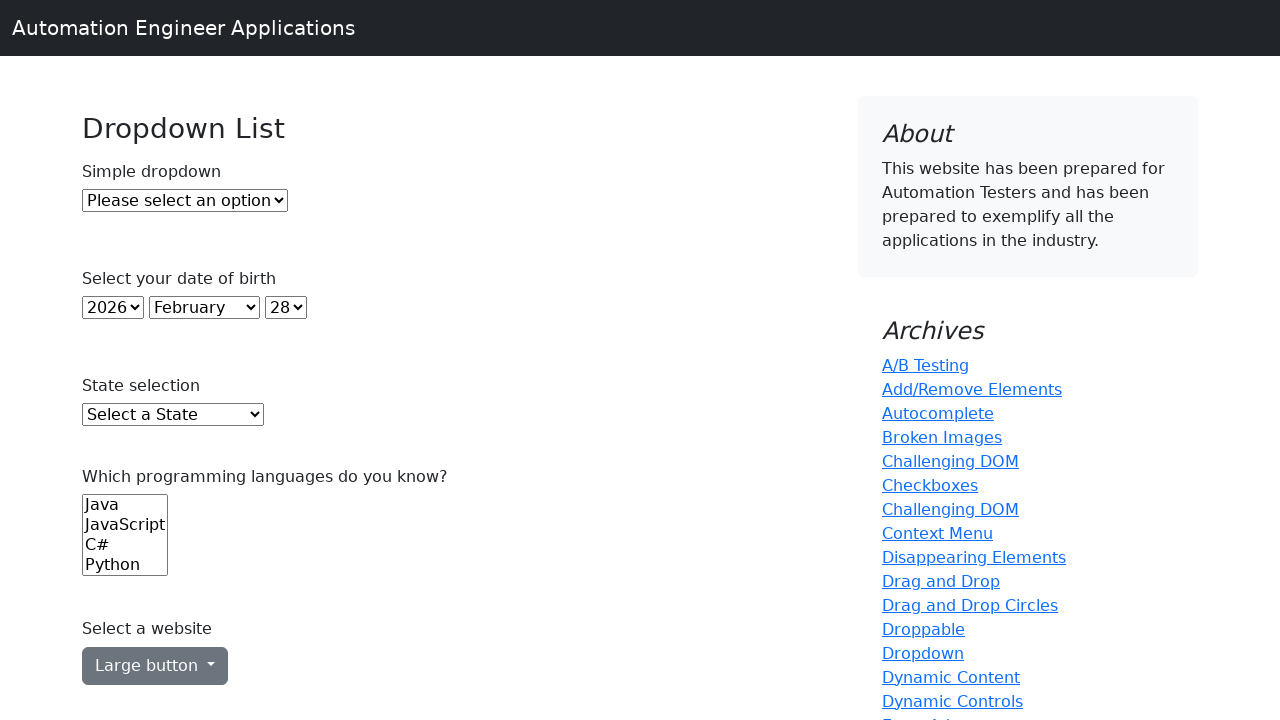

Selected year dropdown by index 5 (6th option) on #year
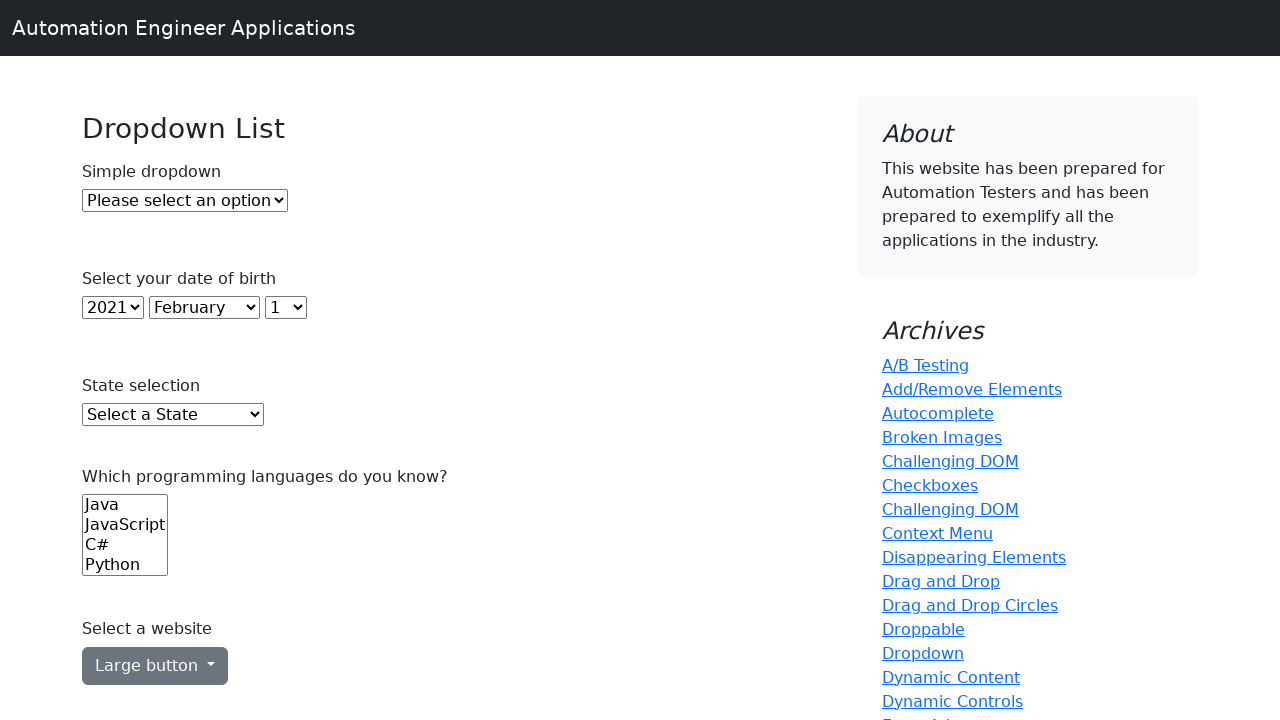

Selected month dropdown by value '6' on #month
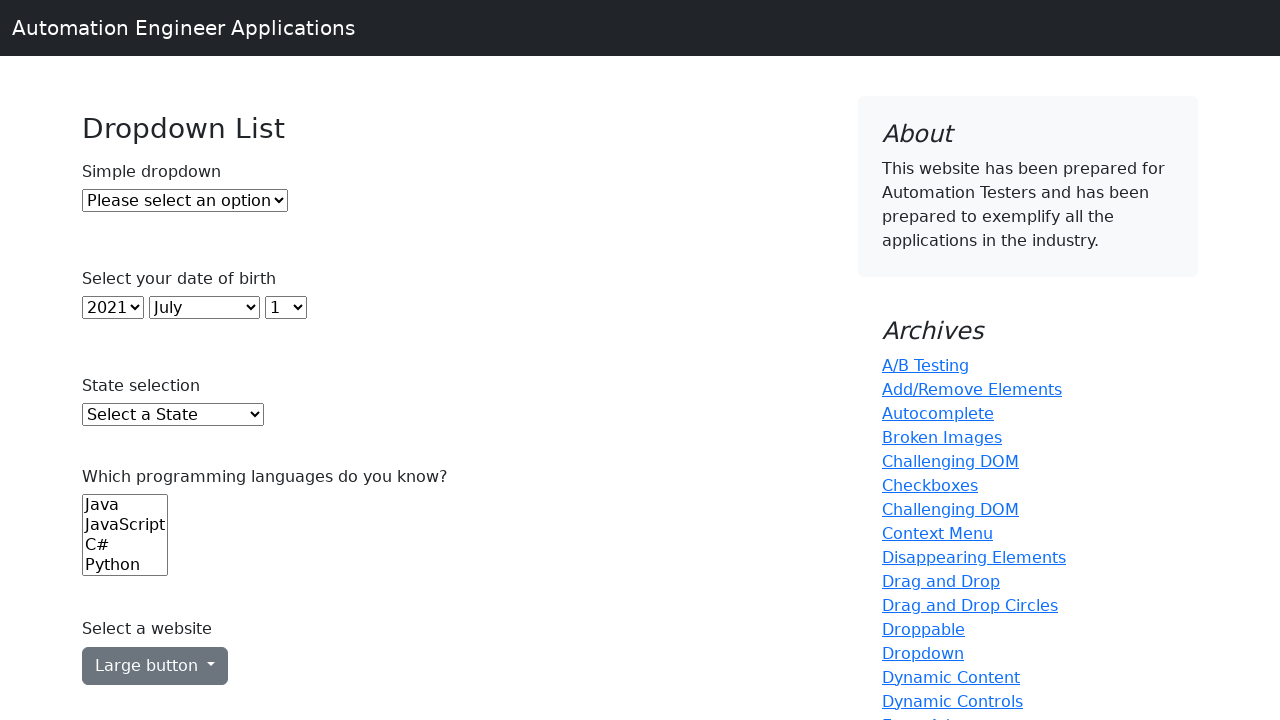

Selected day dropdown by visible text '7' on #day
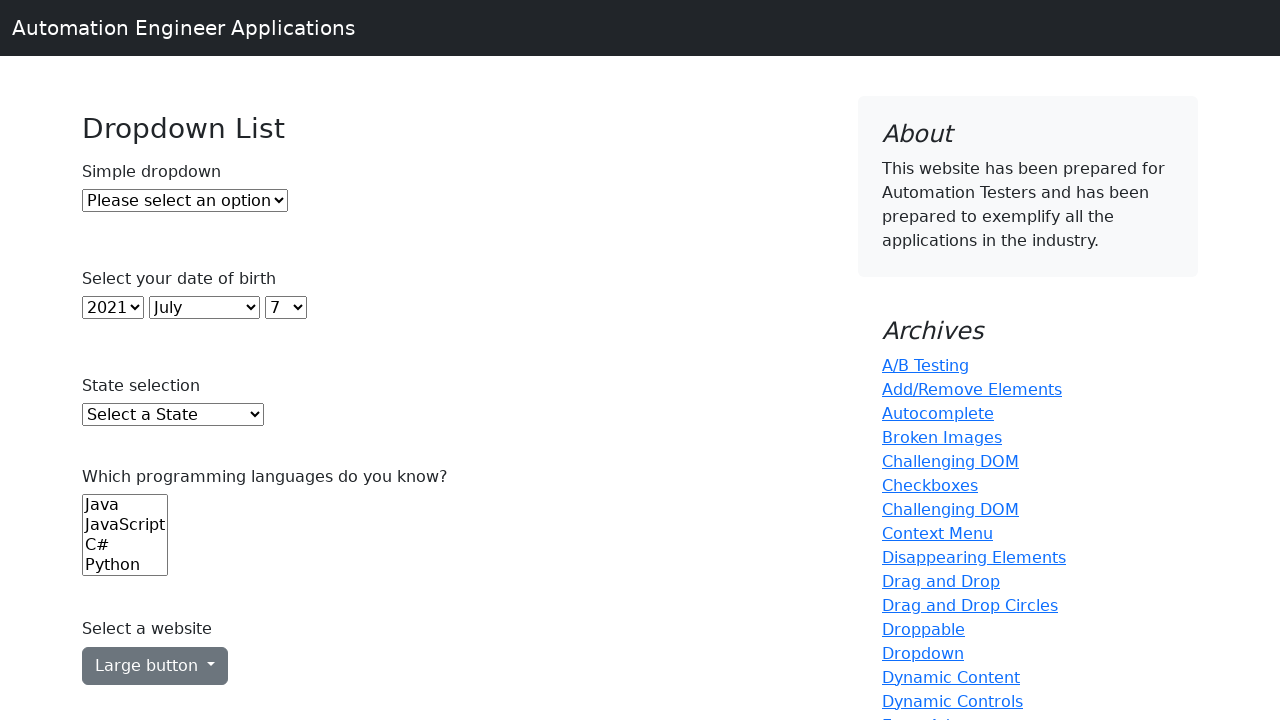

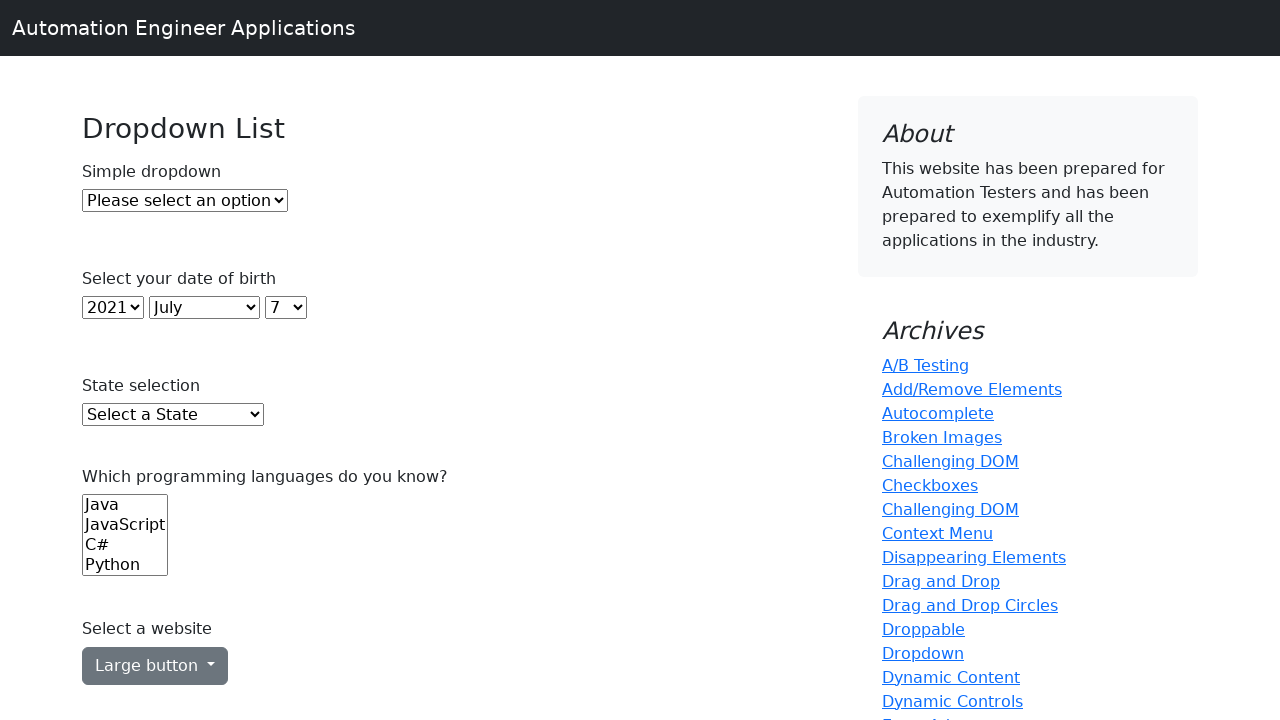